Tests JavaScript alert handling by clicking a button that triggers an alert and then accepting the alert dialog

Starting URL: https://the-internet.herokuapp.com/javascript_alerts

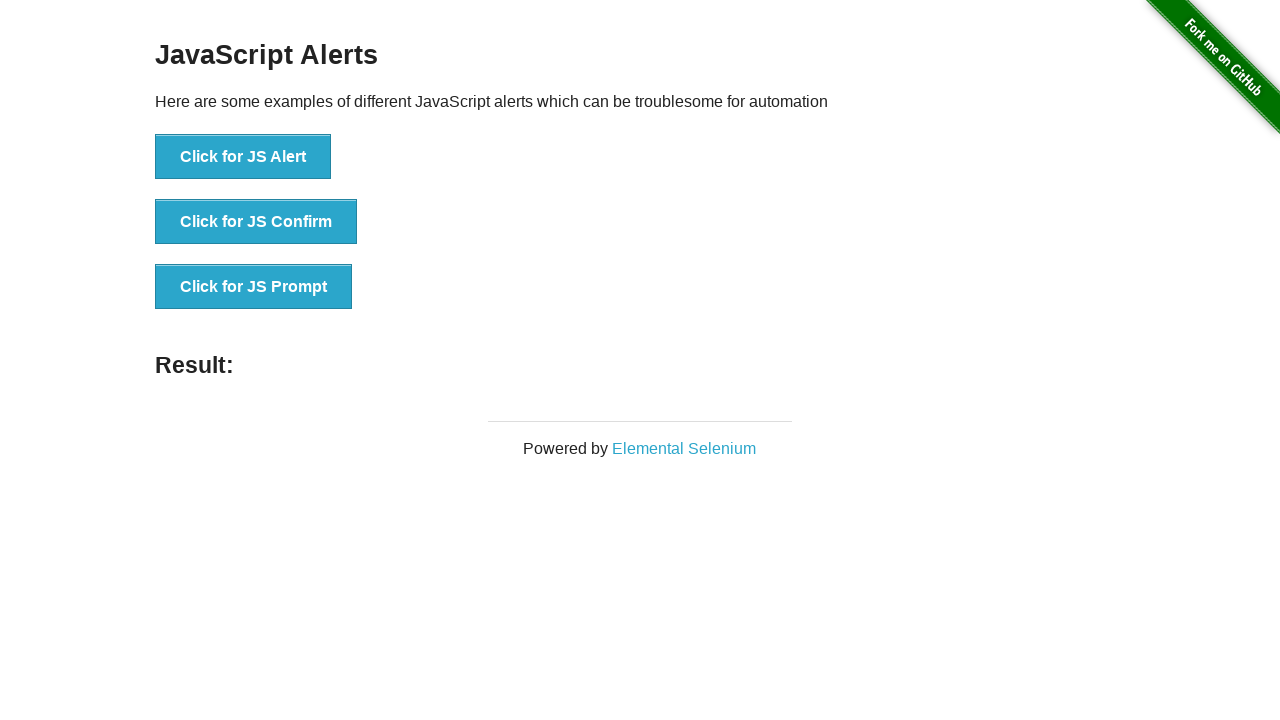

Clicked 'Click for JS Alert' button to trigger JavaScript alert at (243, 157) on xpath=//button[normalize-space()='Click for JS Alert']
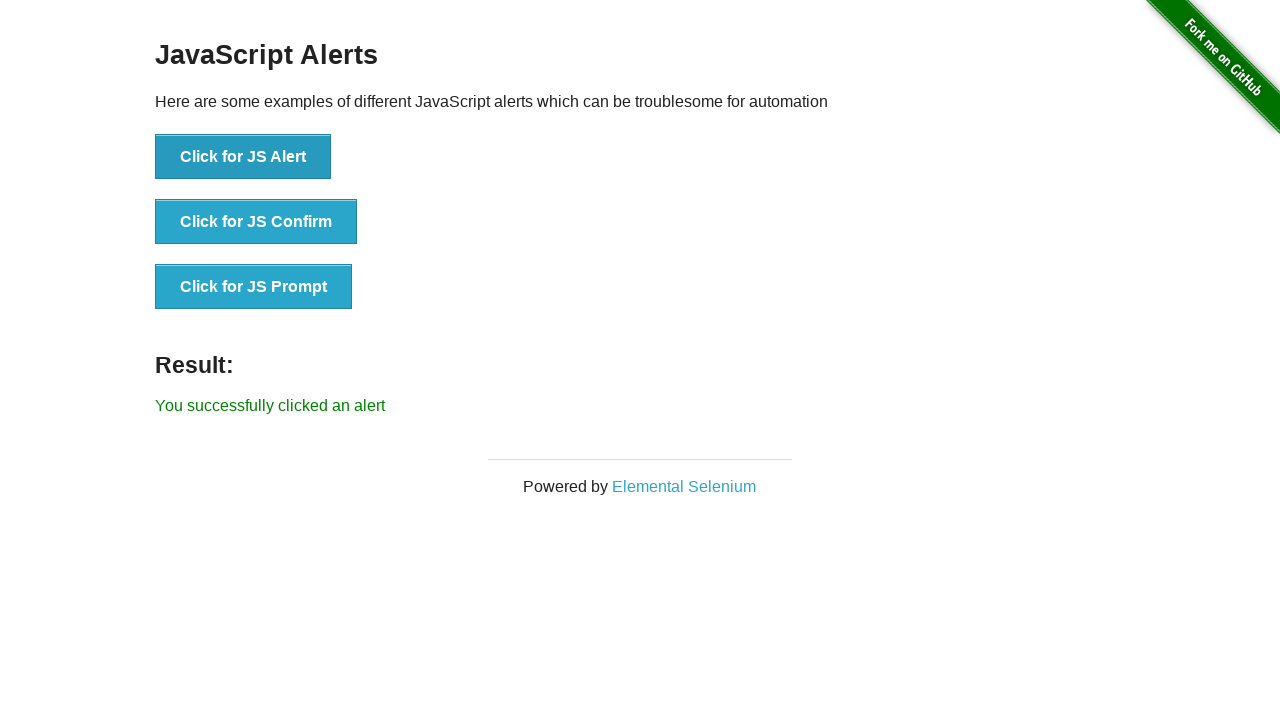

Set up dialog event handler to accept alerts
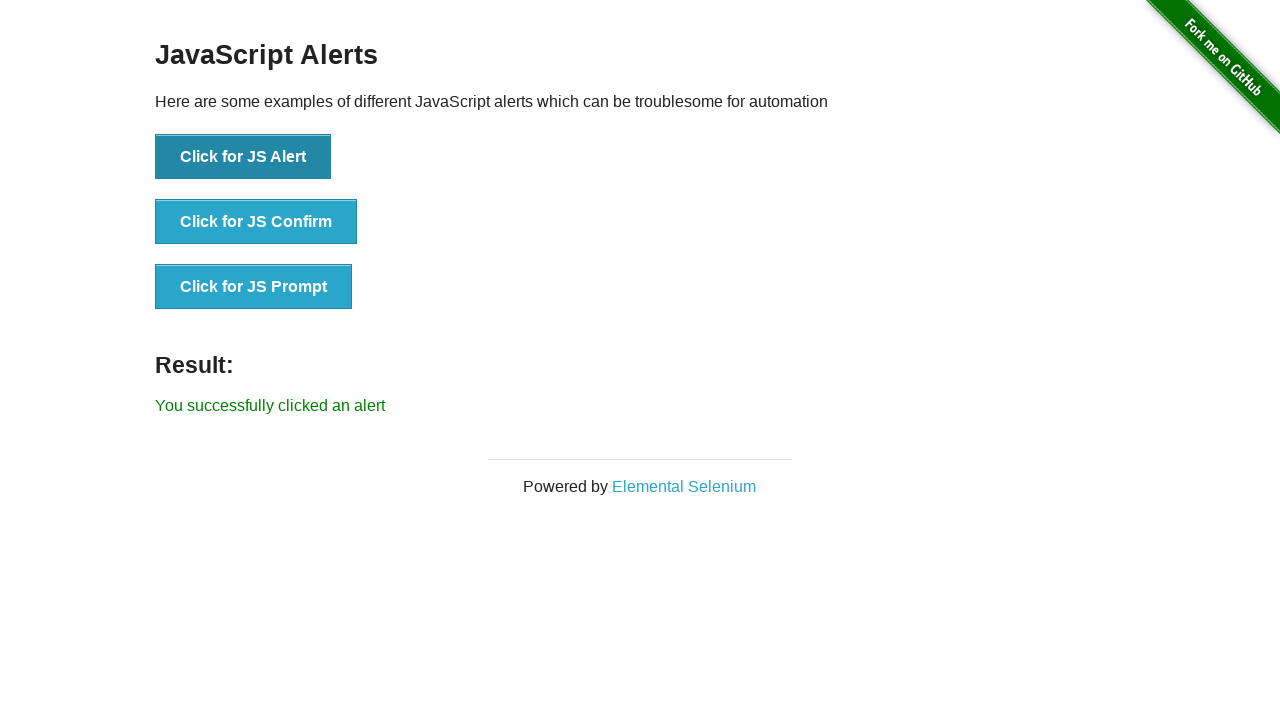

Set up one-time dialog handler to accept the alert
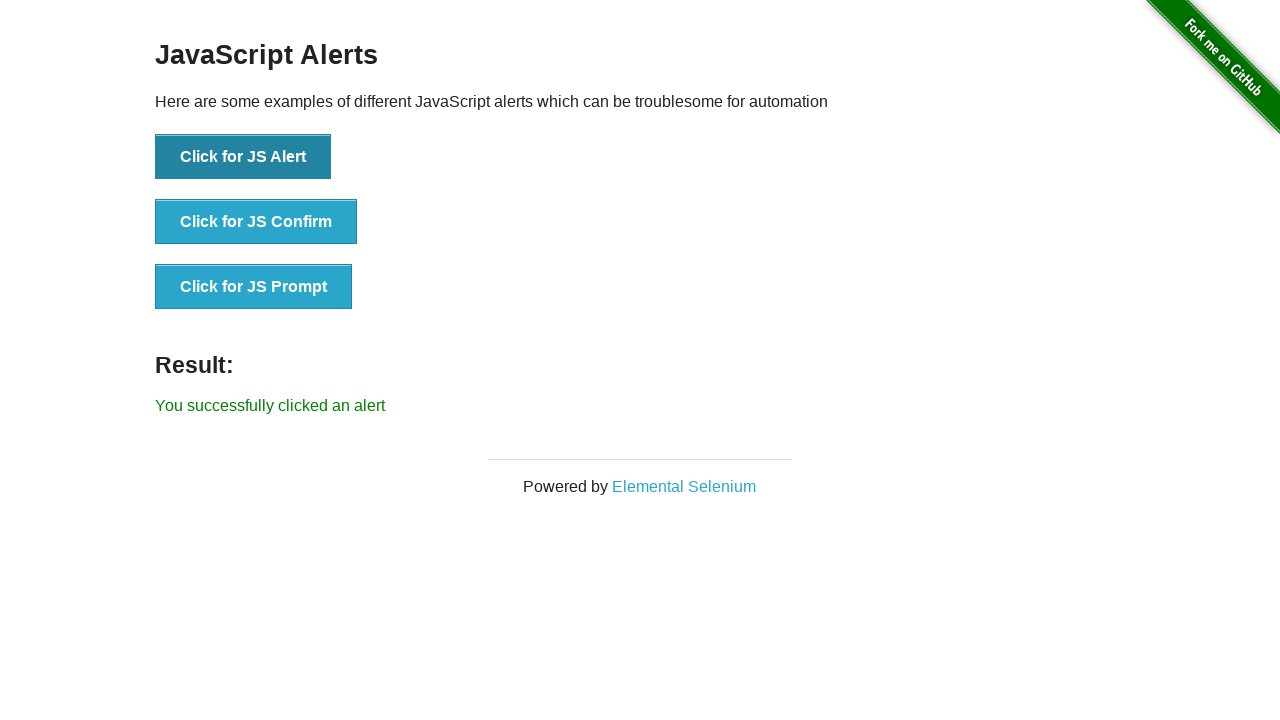

Clicked 'Click for JS Alert' button again with dialog handler ready at (243, 157) on xpath=//button[normalize-space()='Click for JS Alert']
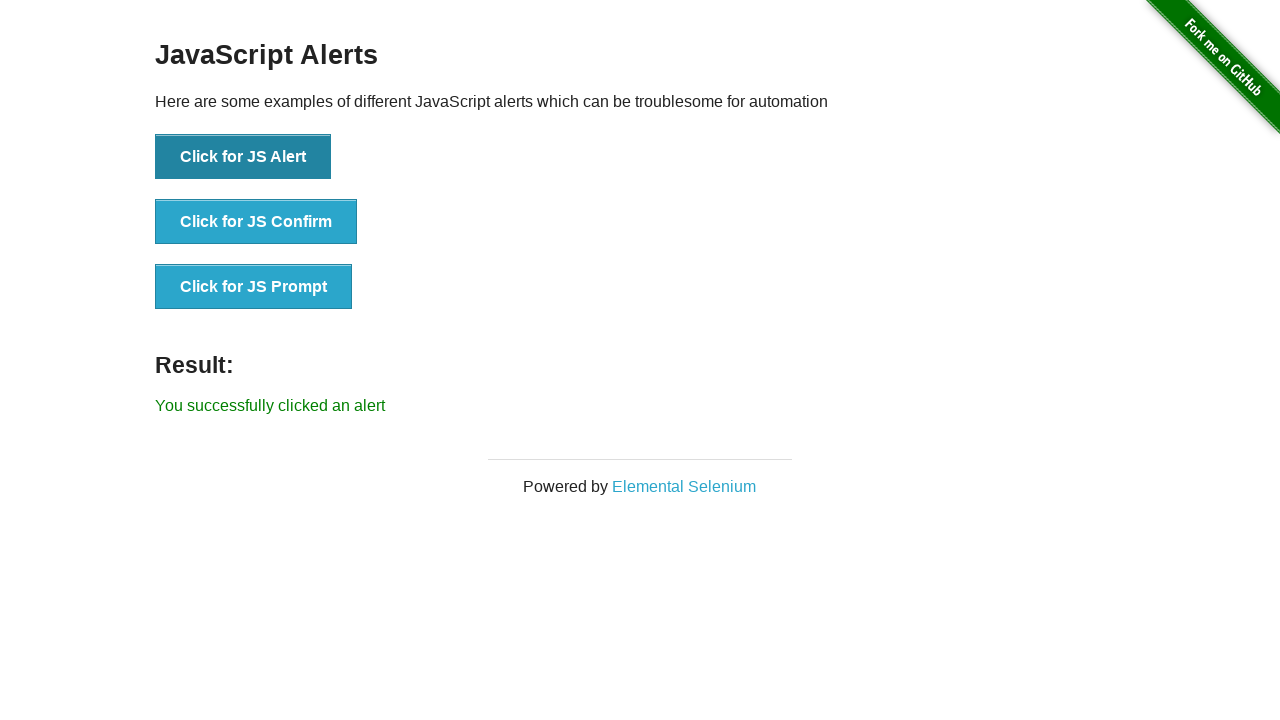

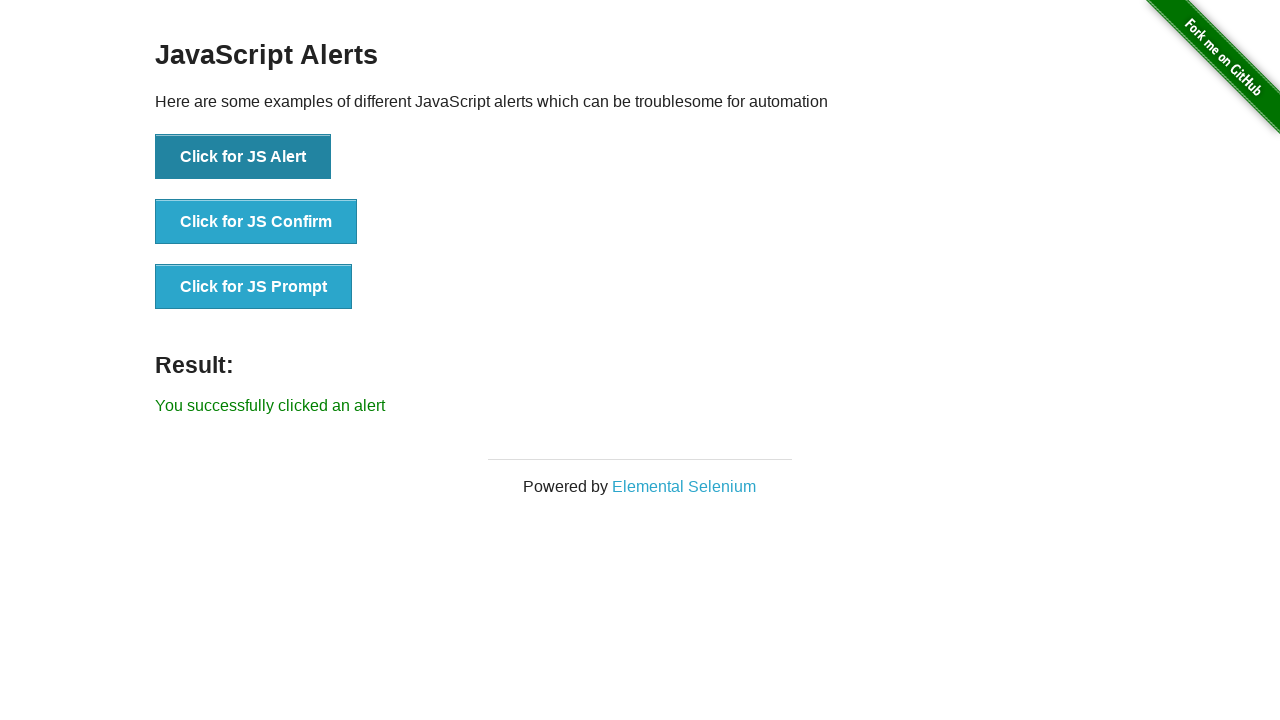